Tests navigation from the Form page to the Home page by clicking the Home button, verifying that clicking the navigation element redirects the user correctly.

Starting URL: http://uitest.duodecadits.com/form.html

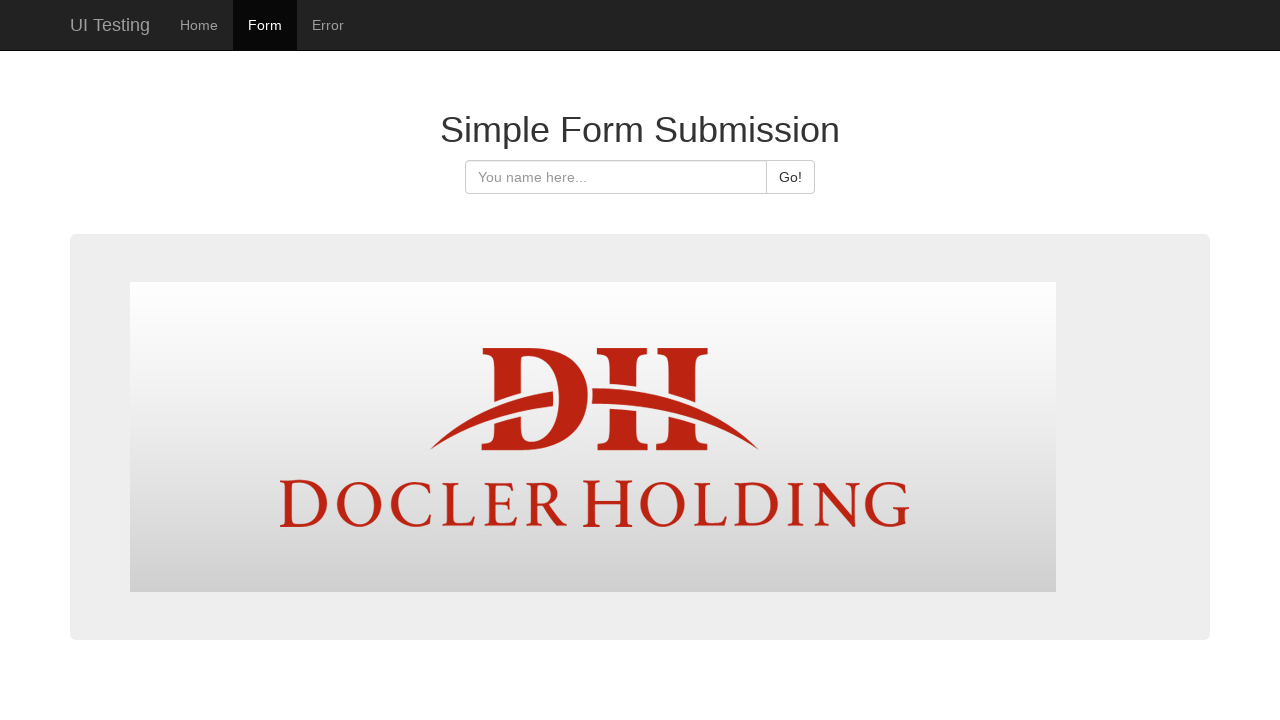

Clicked Home button to navigate from Form page to Home page at (199, 25) on #home
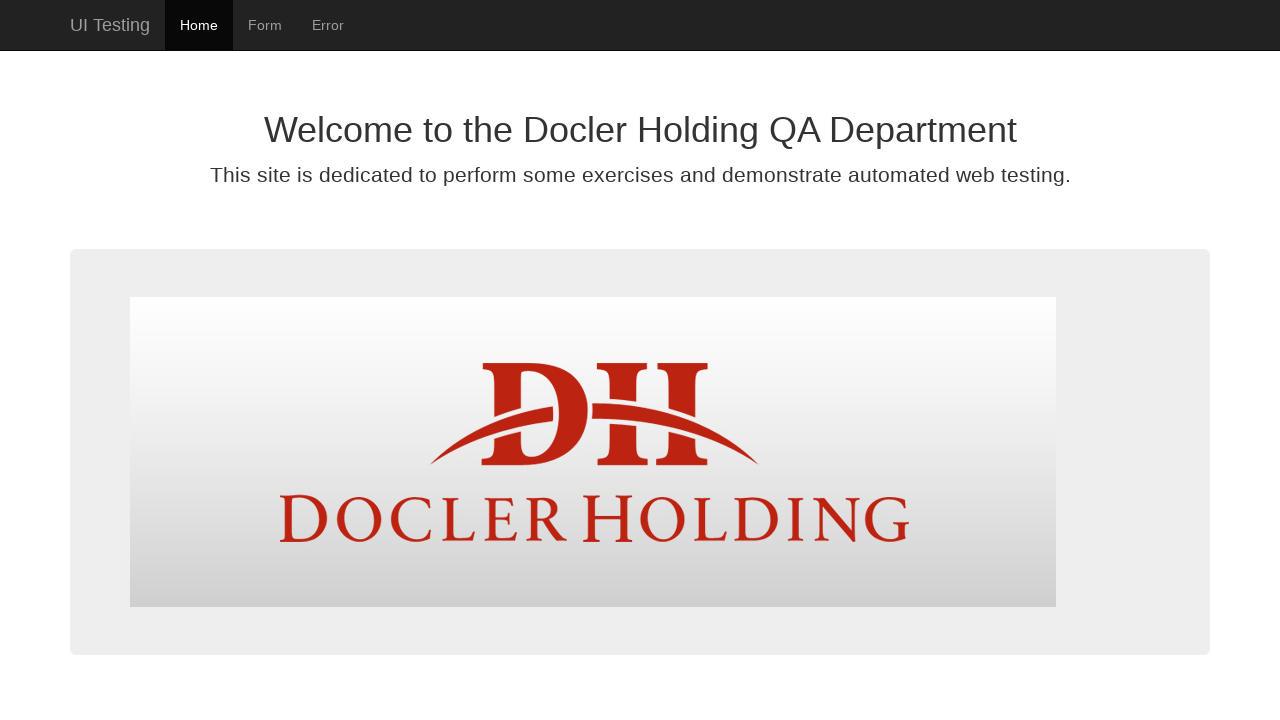

Navigation to Home page completed successfully
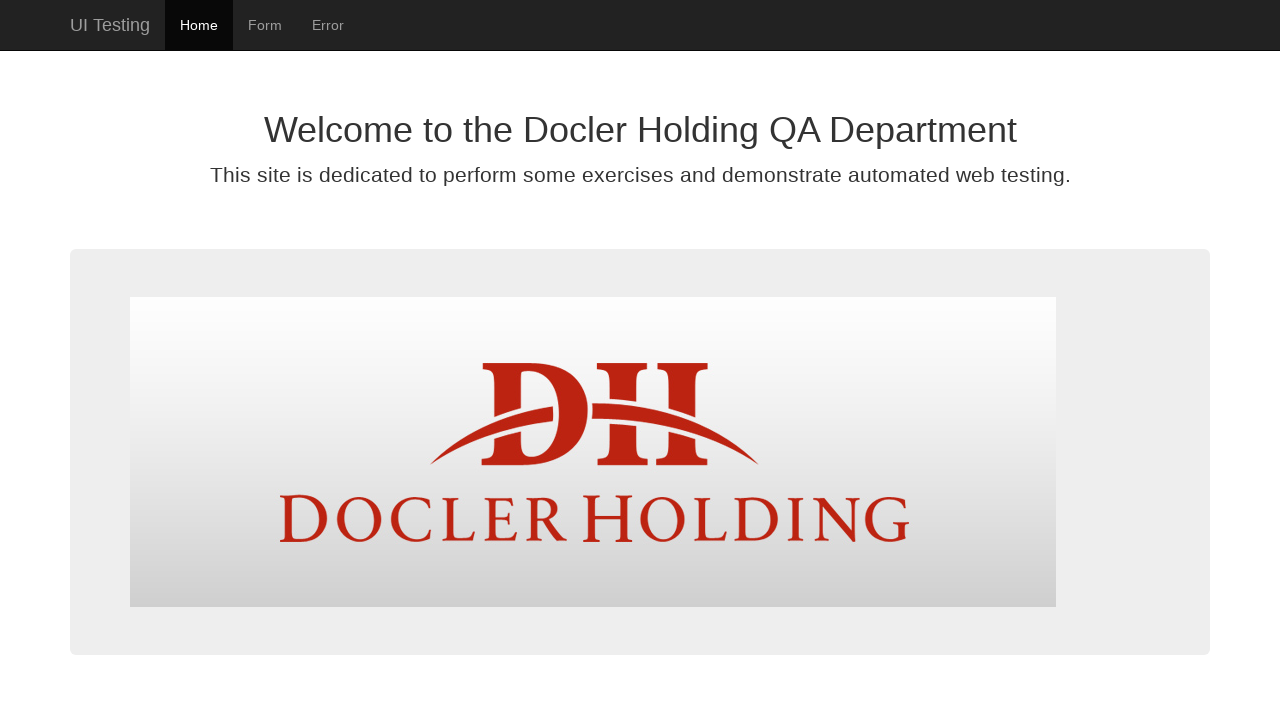

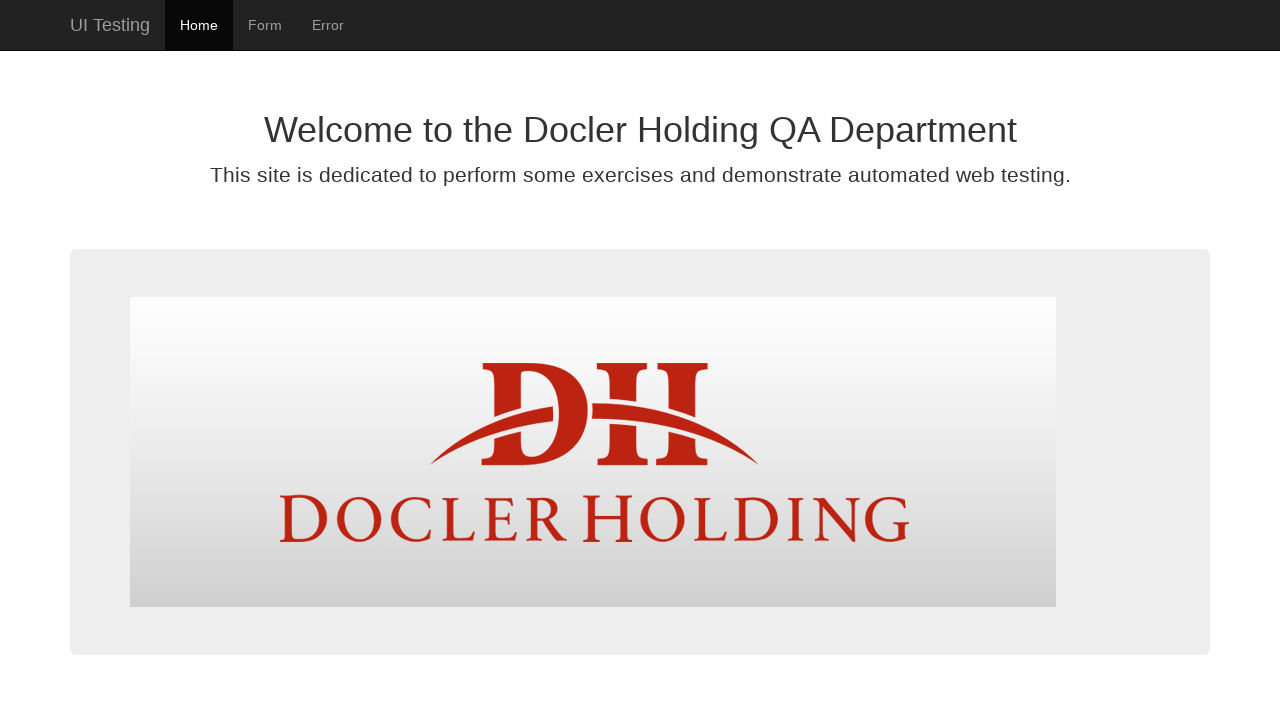